Tests the Playwright documentation site by clicking the "Get started" link and verifying the Installation heading appears

Starting URL: https://playwright.dev/

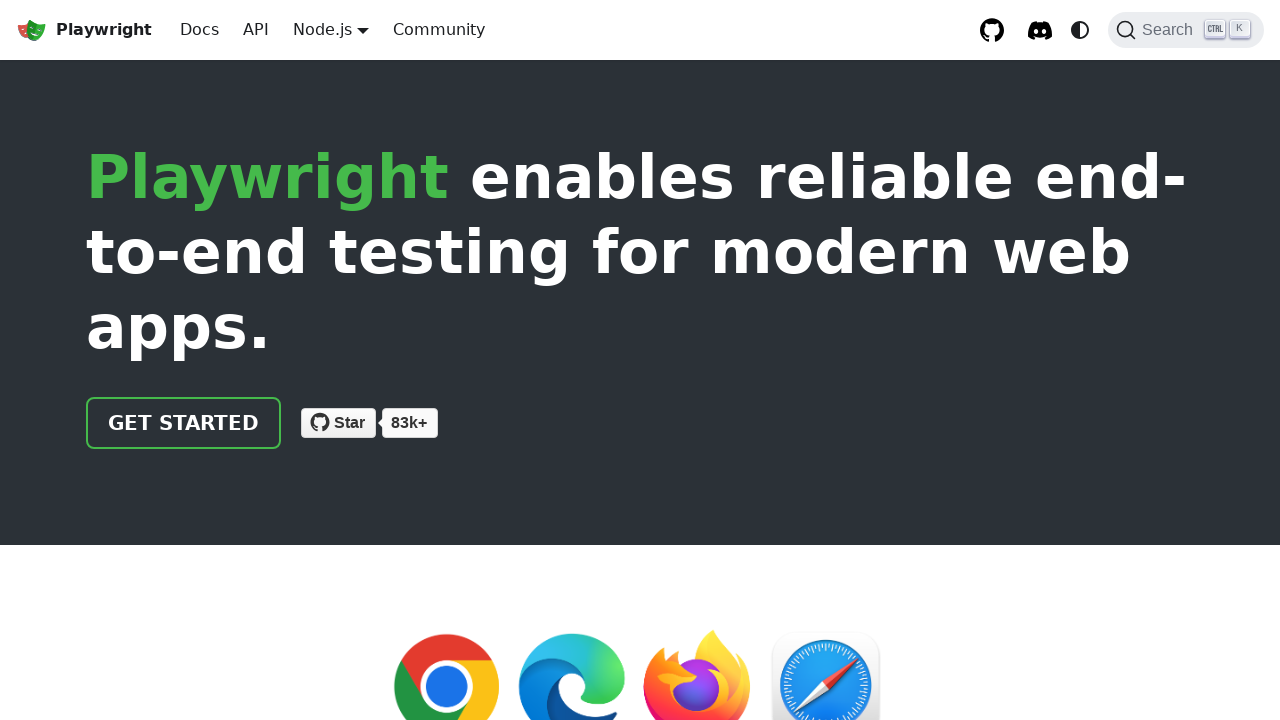

Clicked 'Get started' link on Playwright documentation homepage at (184, 423) on internal:role=link[name="Get started"i]
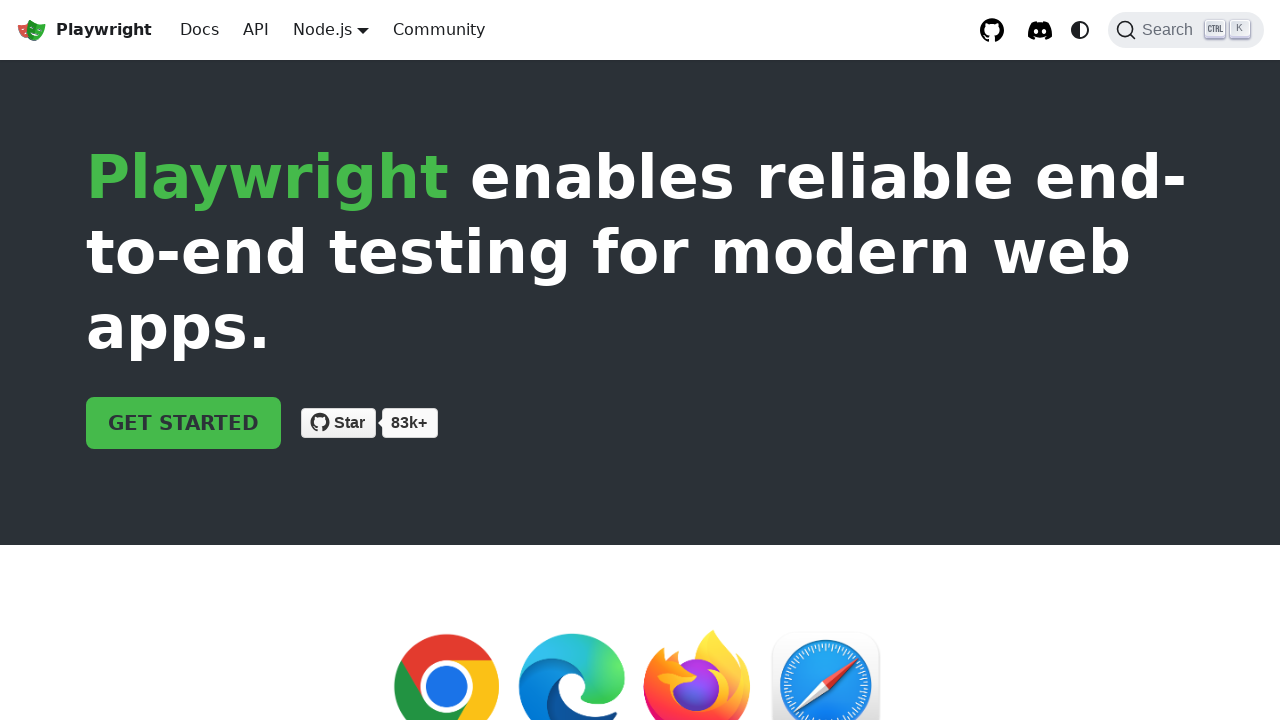

Installation heading became visible after clicking Get started
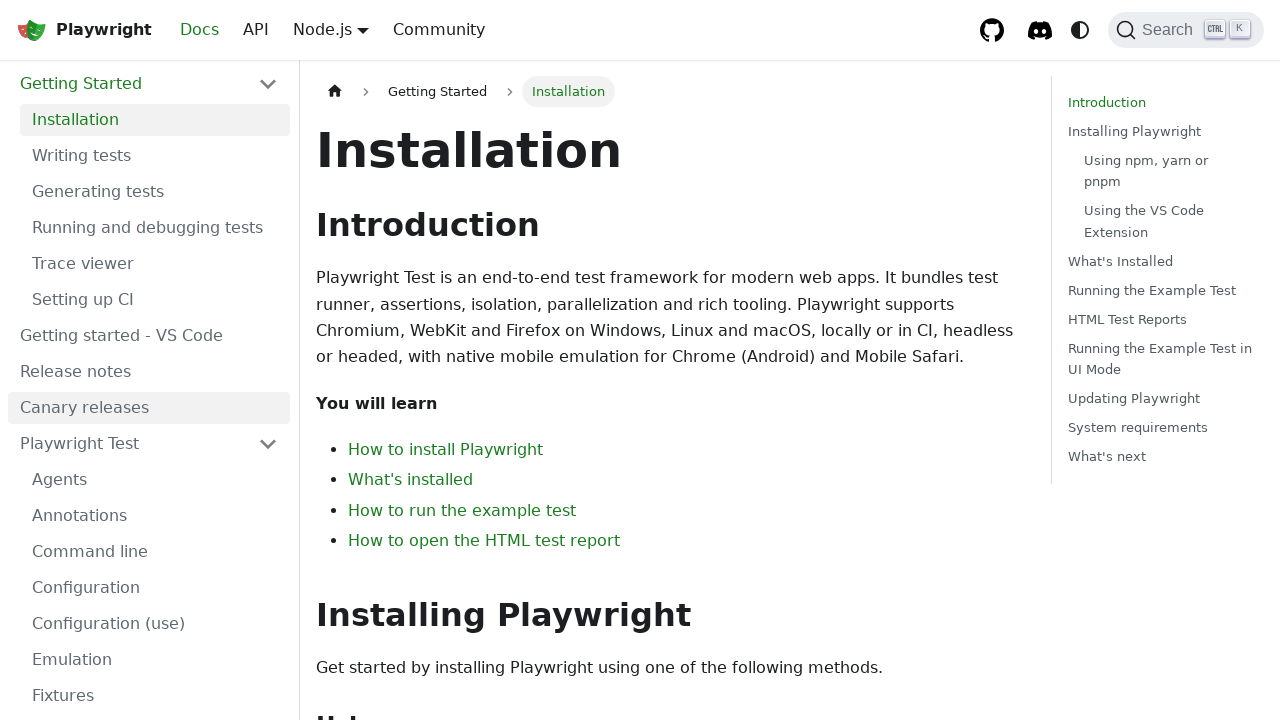

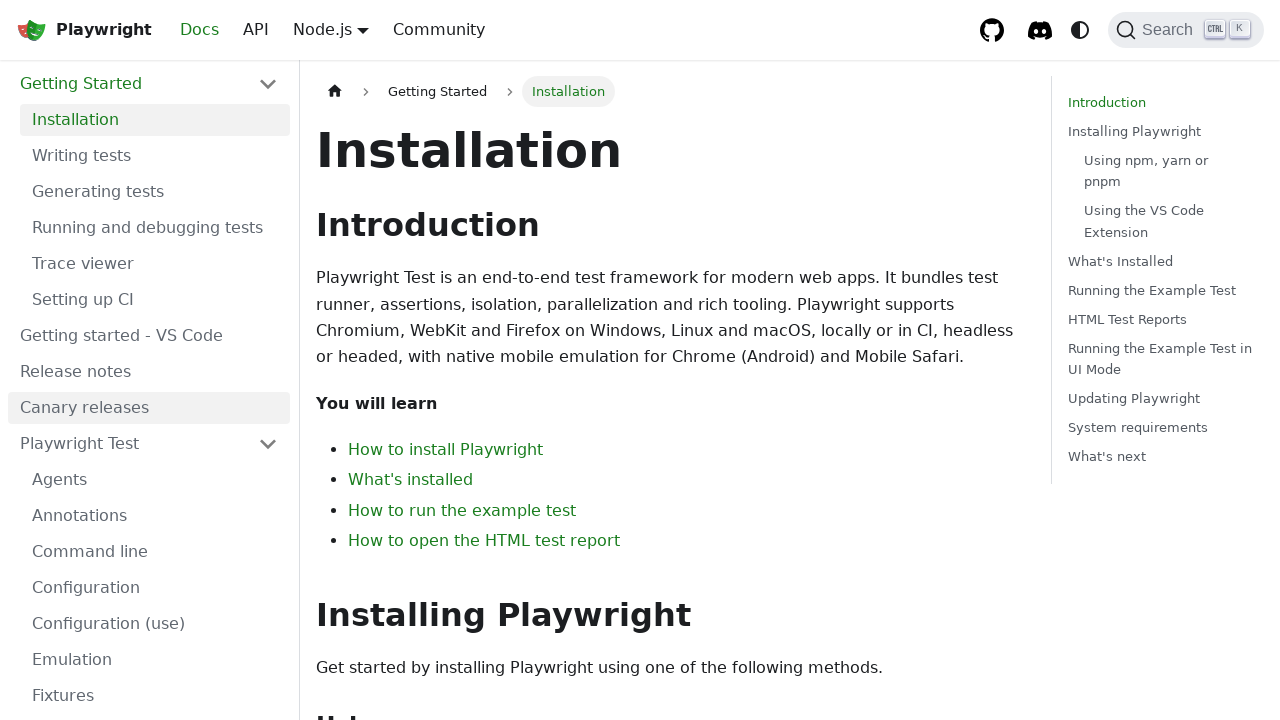